Navigates to Allure Report website and clicks on the primary button link

Starting URL: https://allurereport.org/

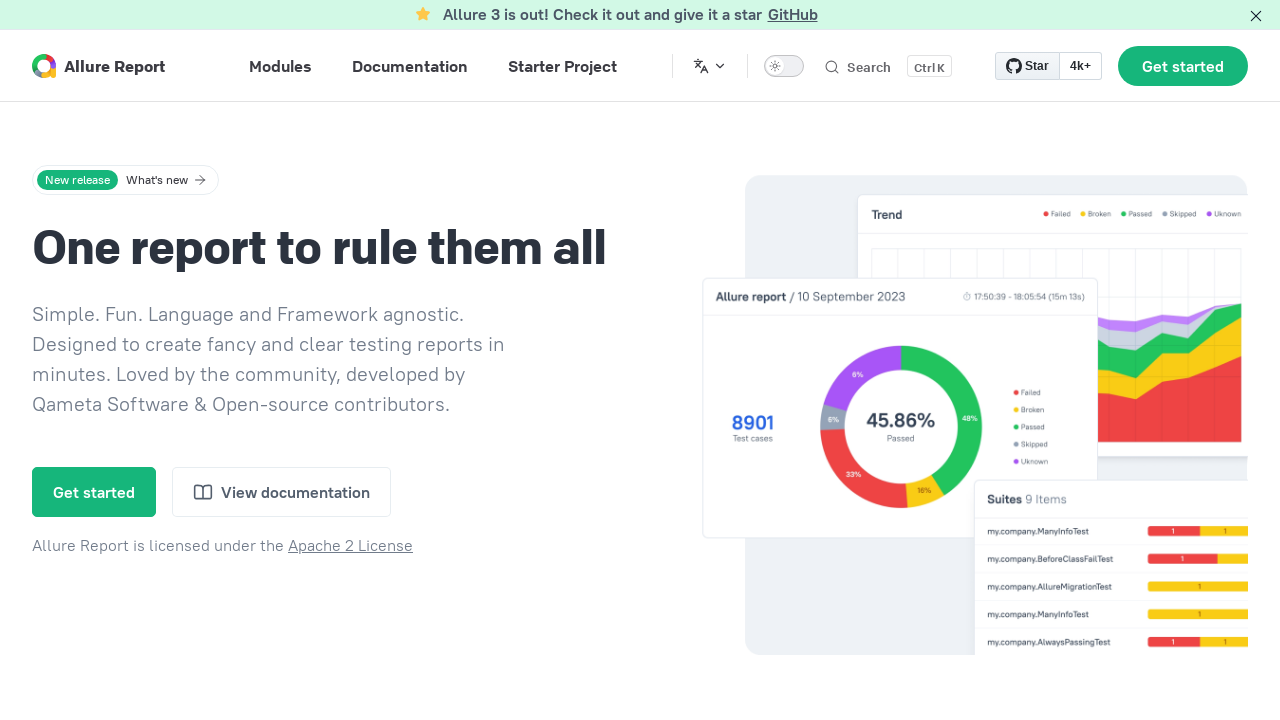

Navigated to Allure Report website
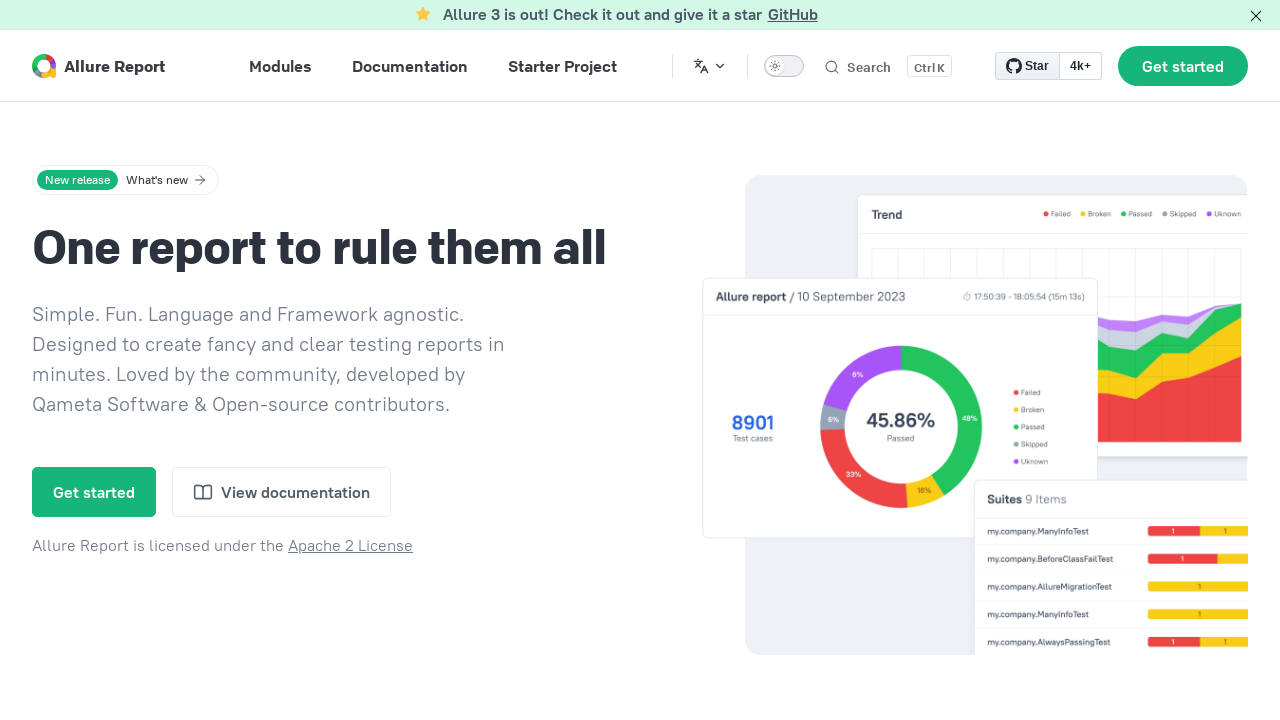

Clicked on the primary button link at (94, 492) on xpath=//a[@class='button primary']
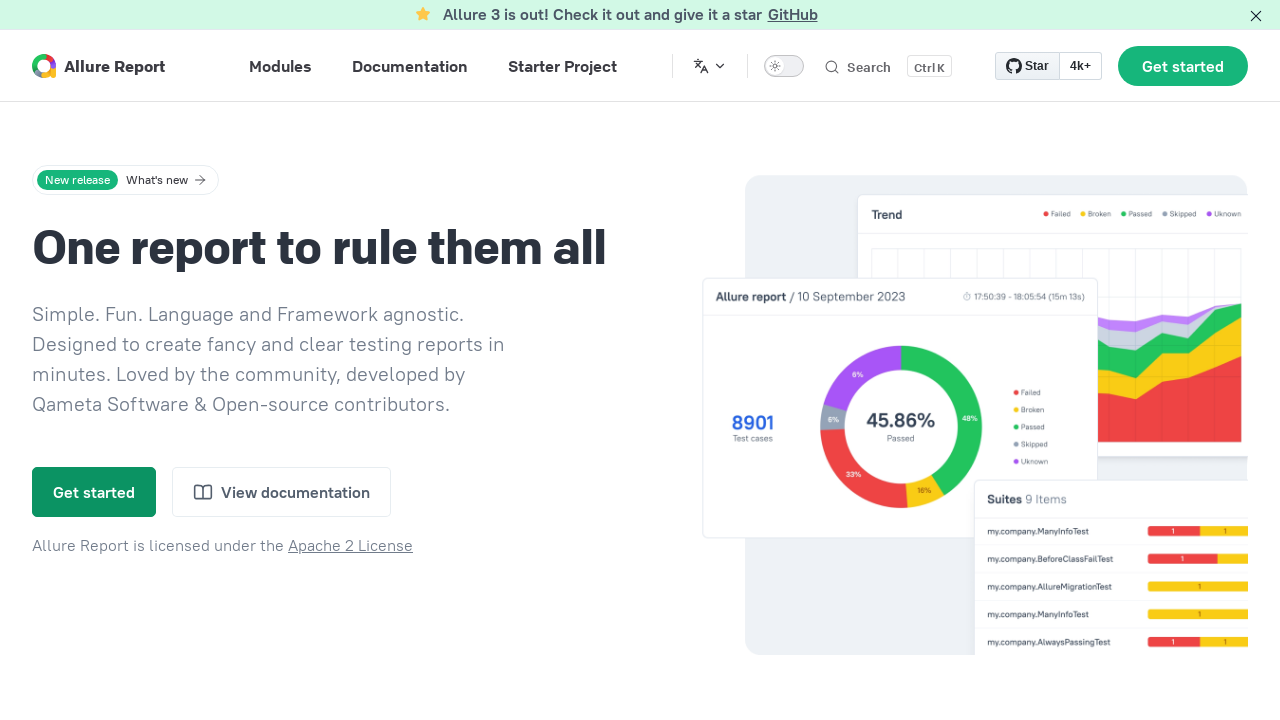

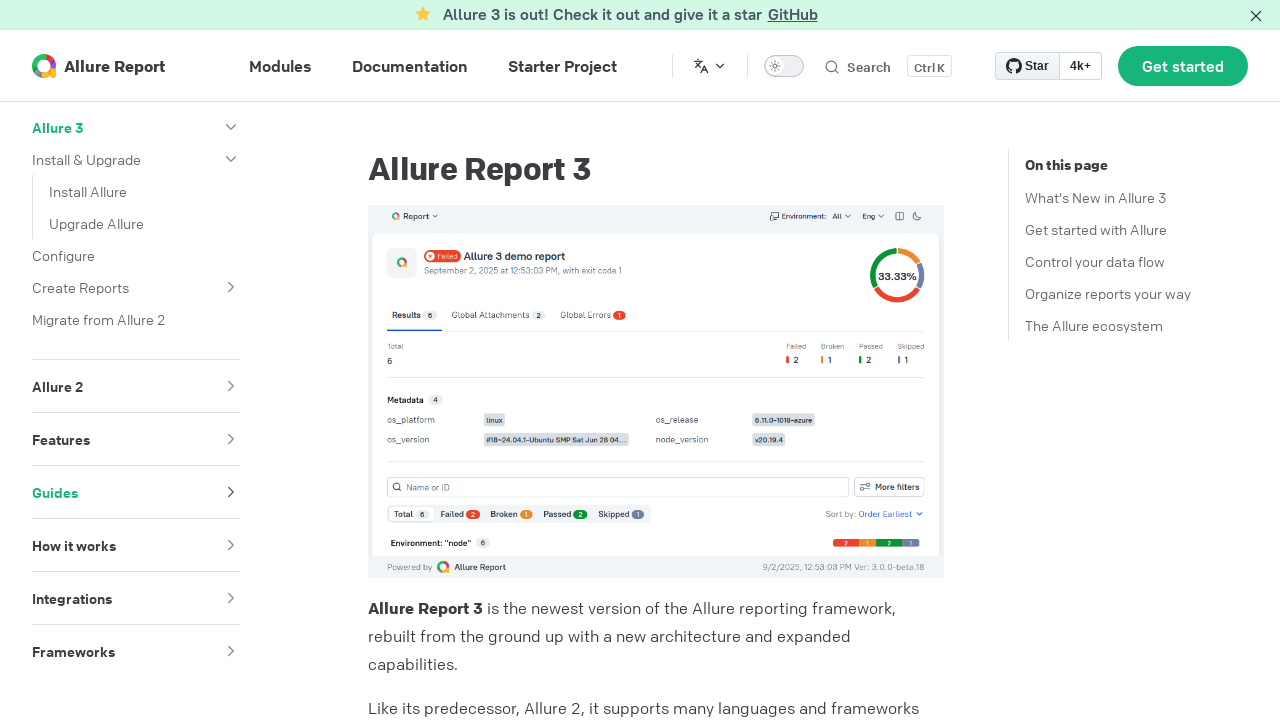